Tests German text input in the source field of a case converter application

Starting URL: https://www.artlebedev.ru/case/

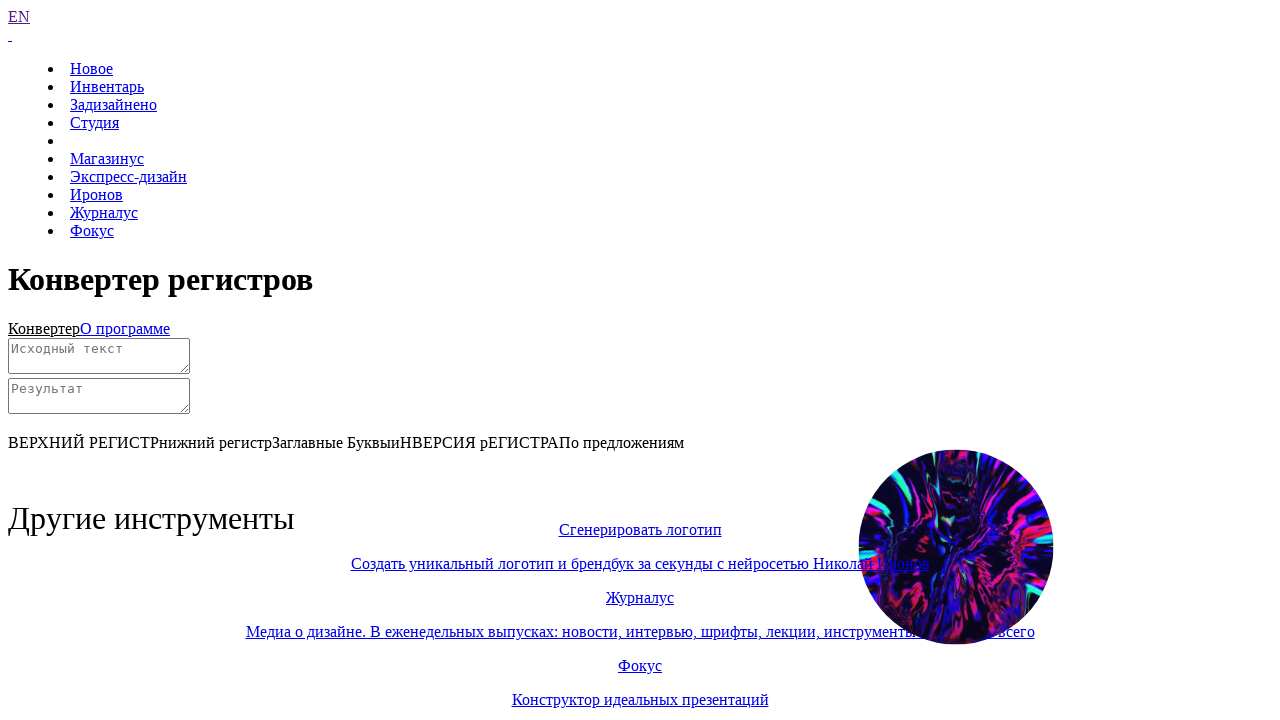

Scrolled down to view the converter
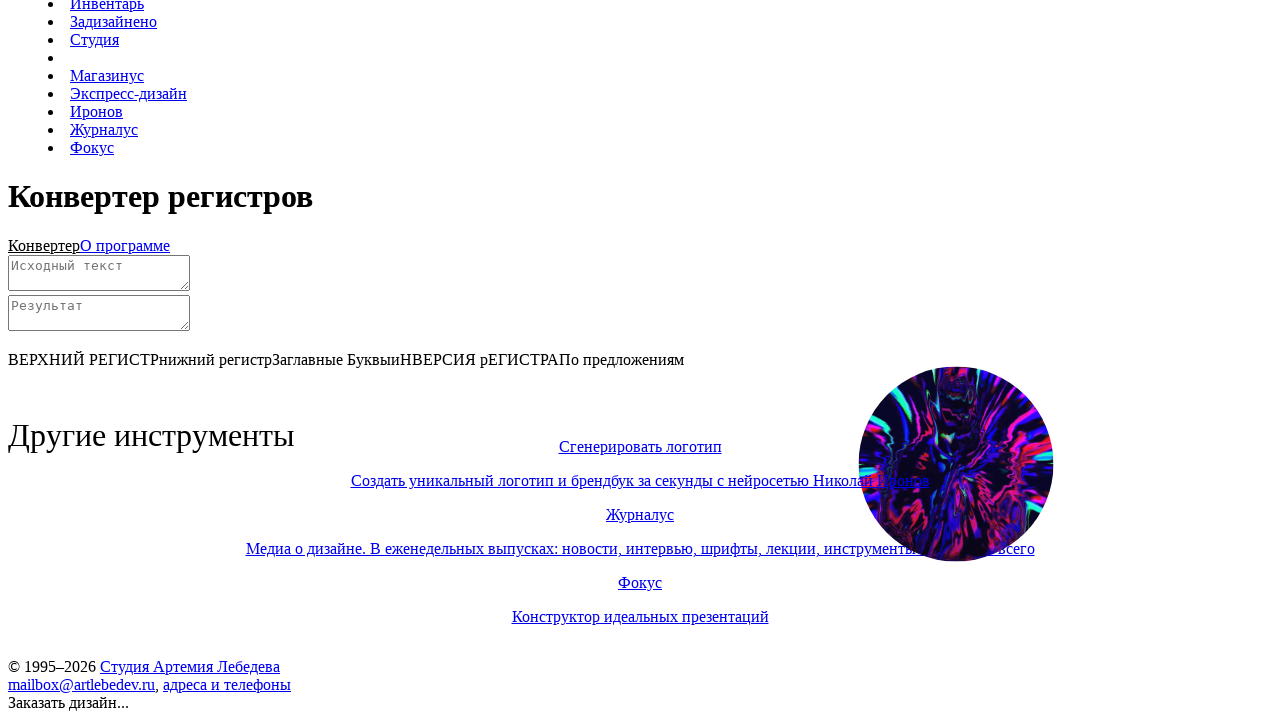

Filled source field with German text: 'hallo' on #source
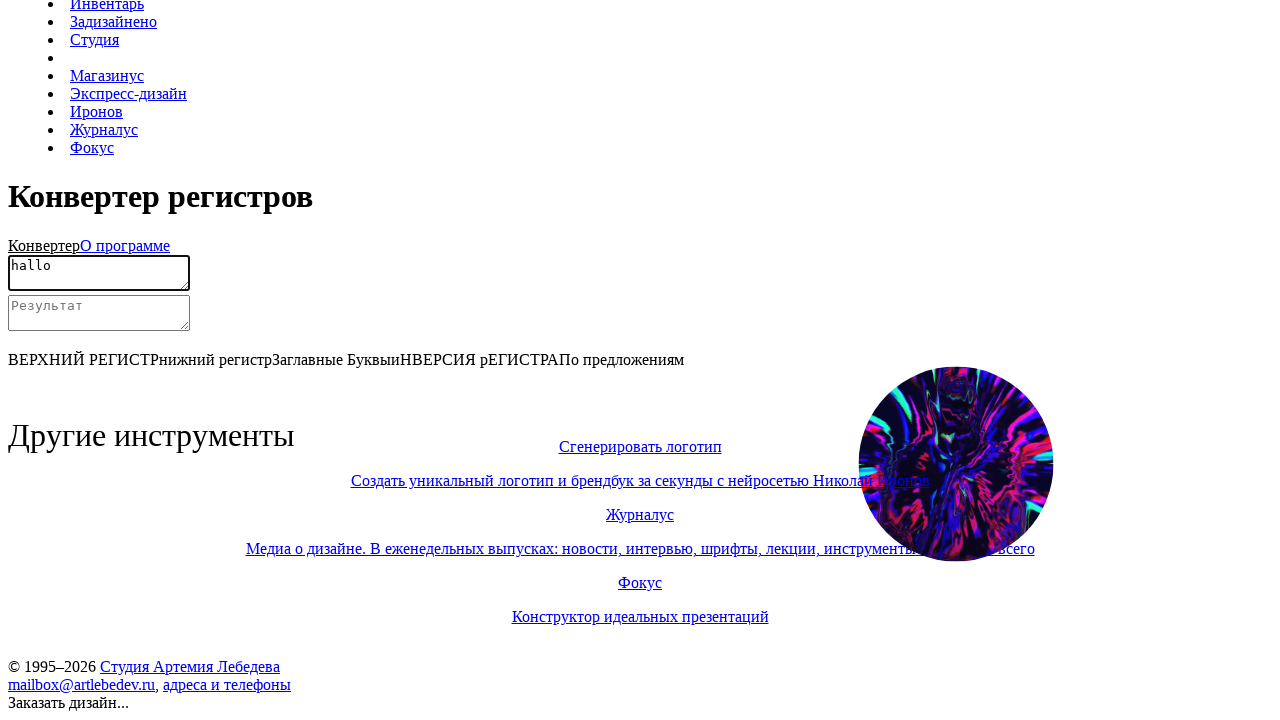

Filled source field with German text: 'sstraße' on #source
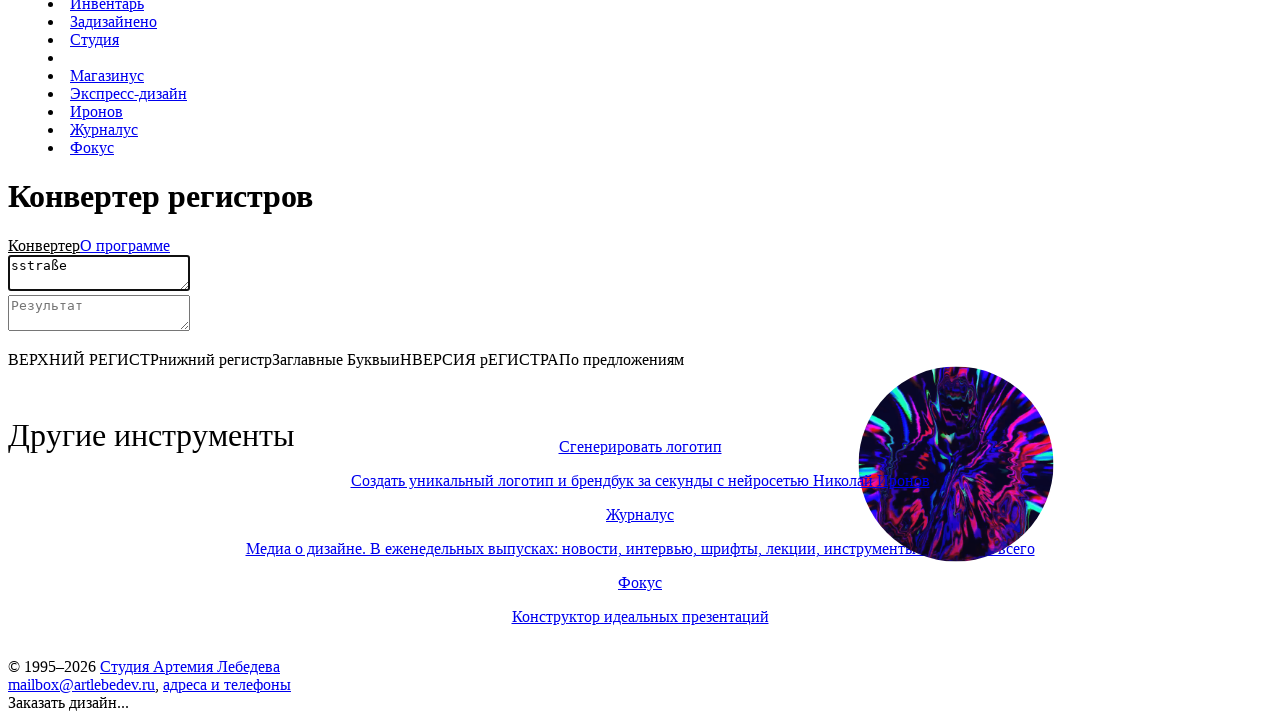

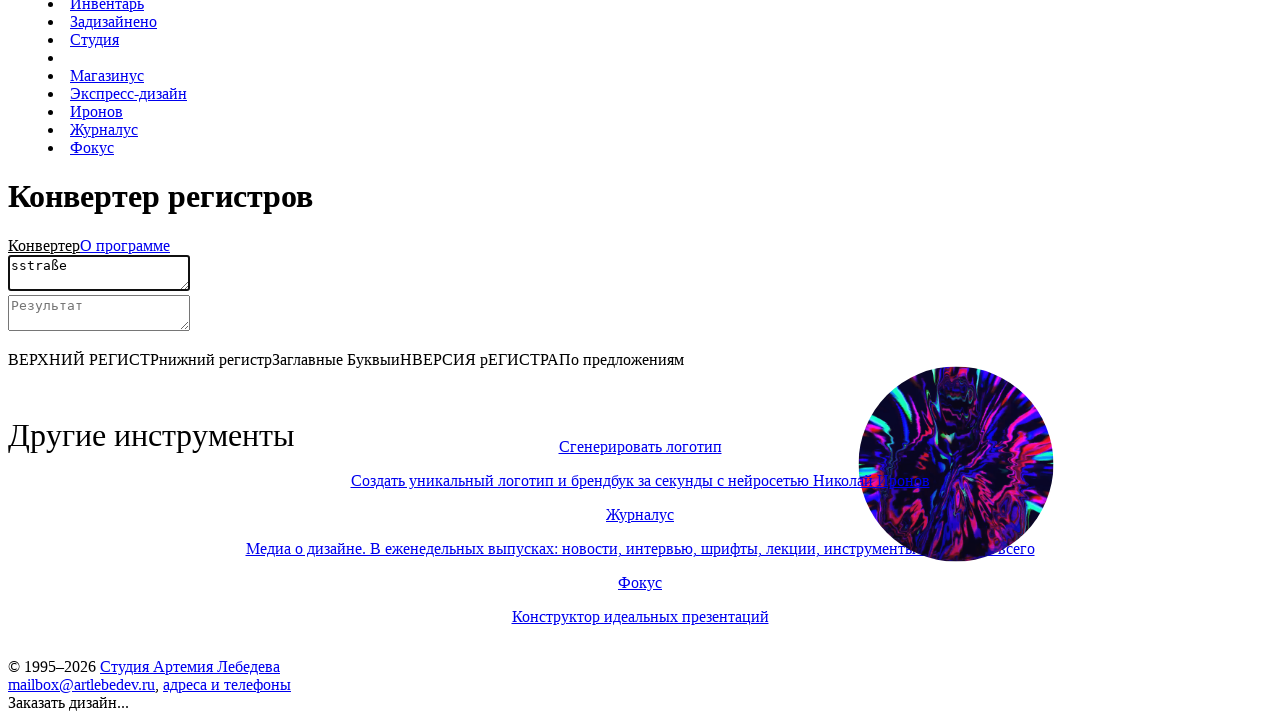